Tests JavaScript alert handling by clicking buttons that trigger alert dialogs and accepting them

Starting URL: https://demo.automationtesting.in/Alerts.html

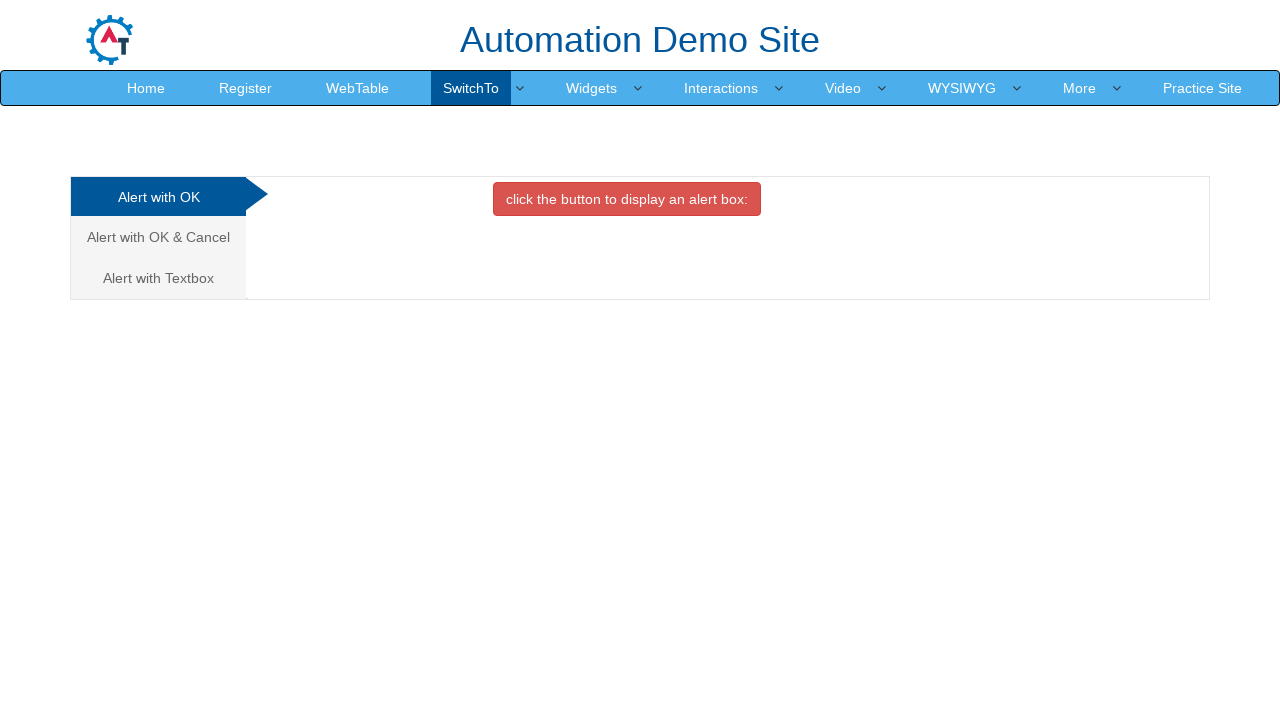

Set up dialog handler to accept all alerts
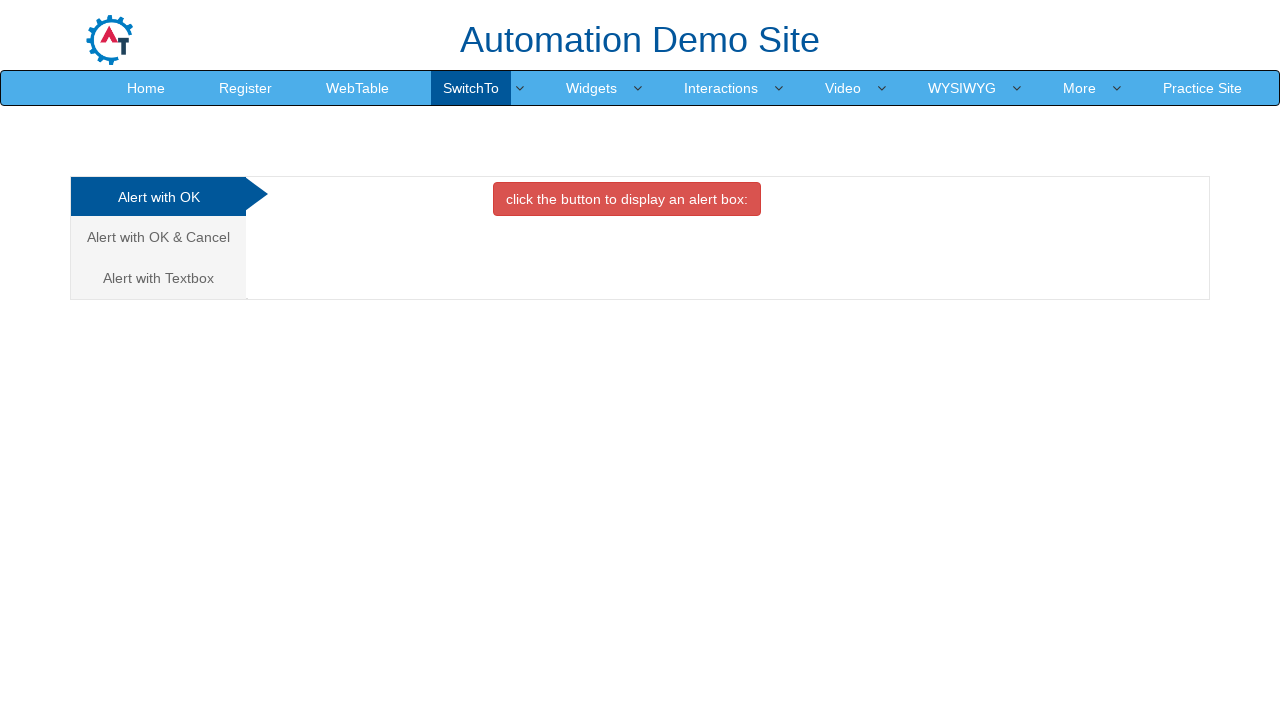

Clicked button to trigger alert dialog at (627, 199) on xpath=//button[@onclick='alertbox()']
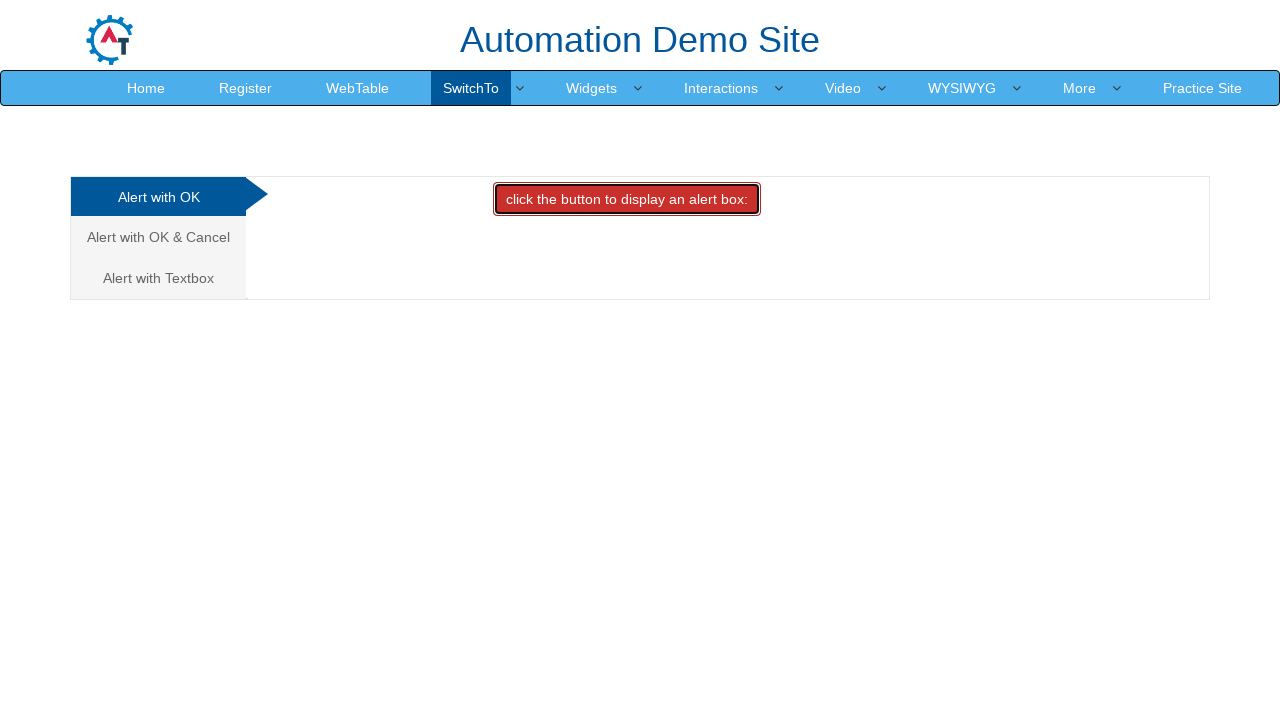

Clicked tab to switch to OK & Cancel alert section at (158, 237) on xpath=//a[text()='Alert with OK & Cancel ']
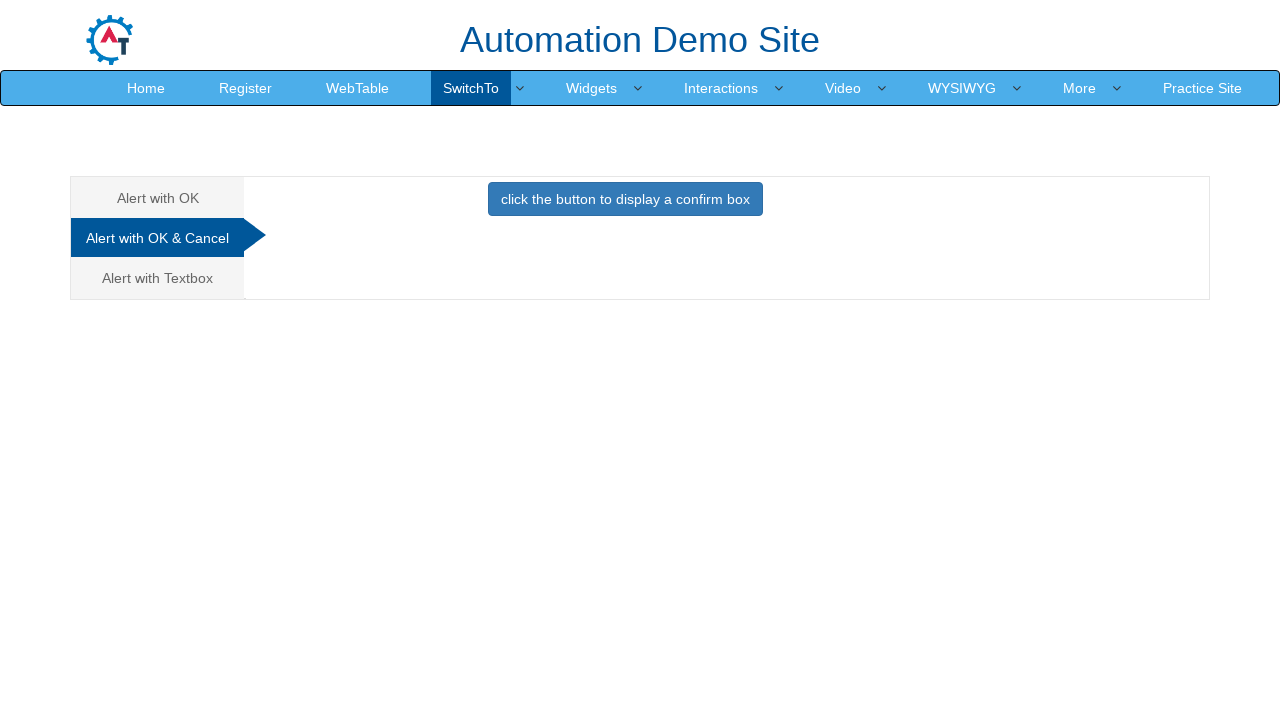

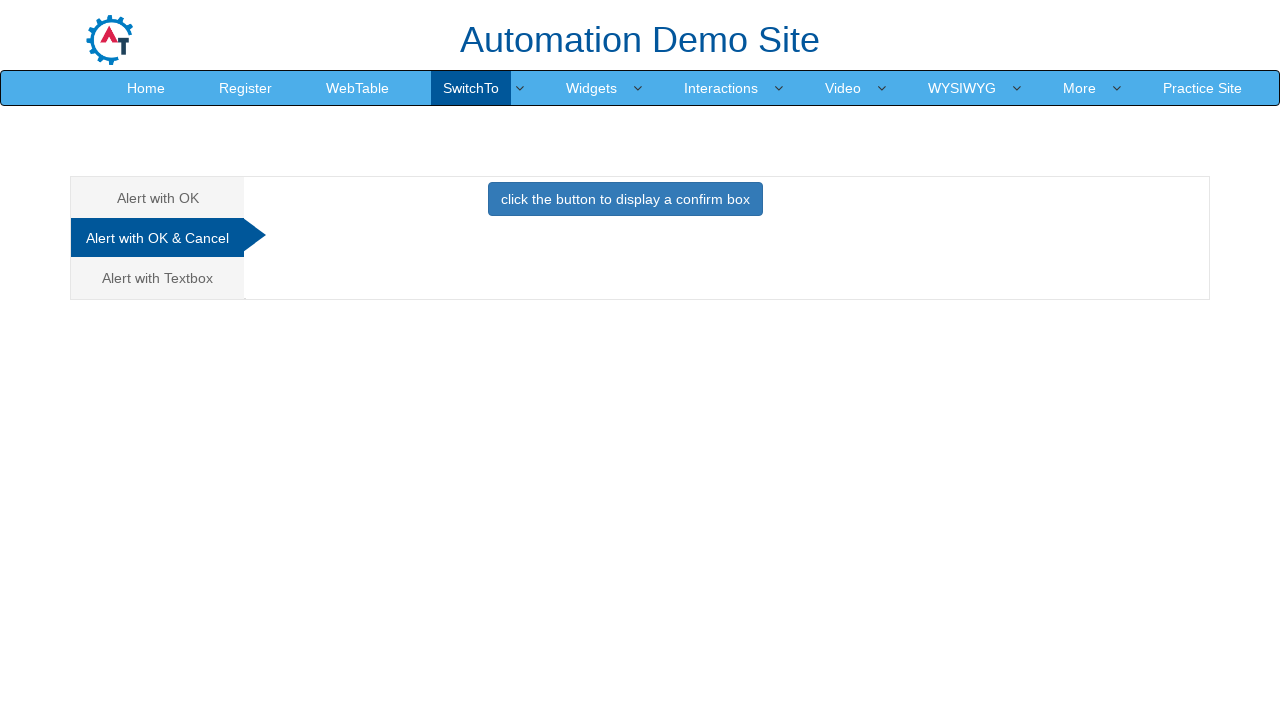